Tests drag and drop functionality by dragging an image element into a target box

Starting URL: https://formy-project.herokuapp.com/dragdrop

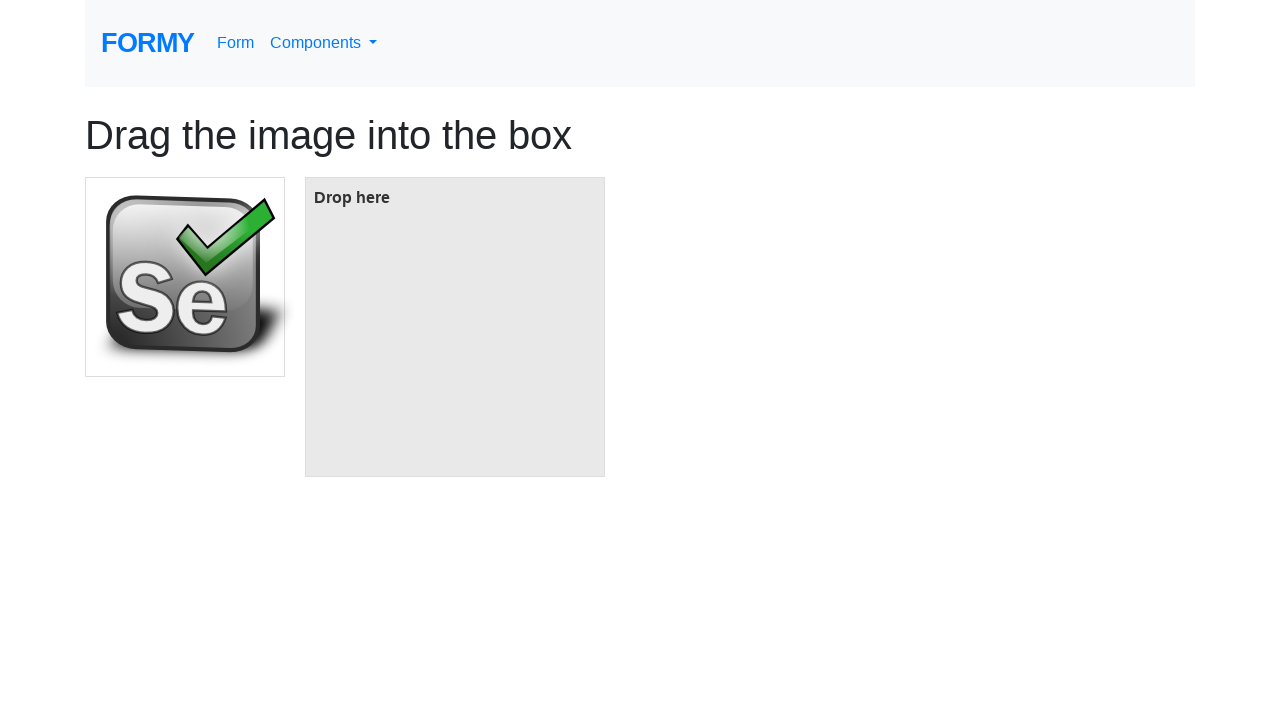

Located the draggable image element
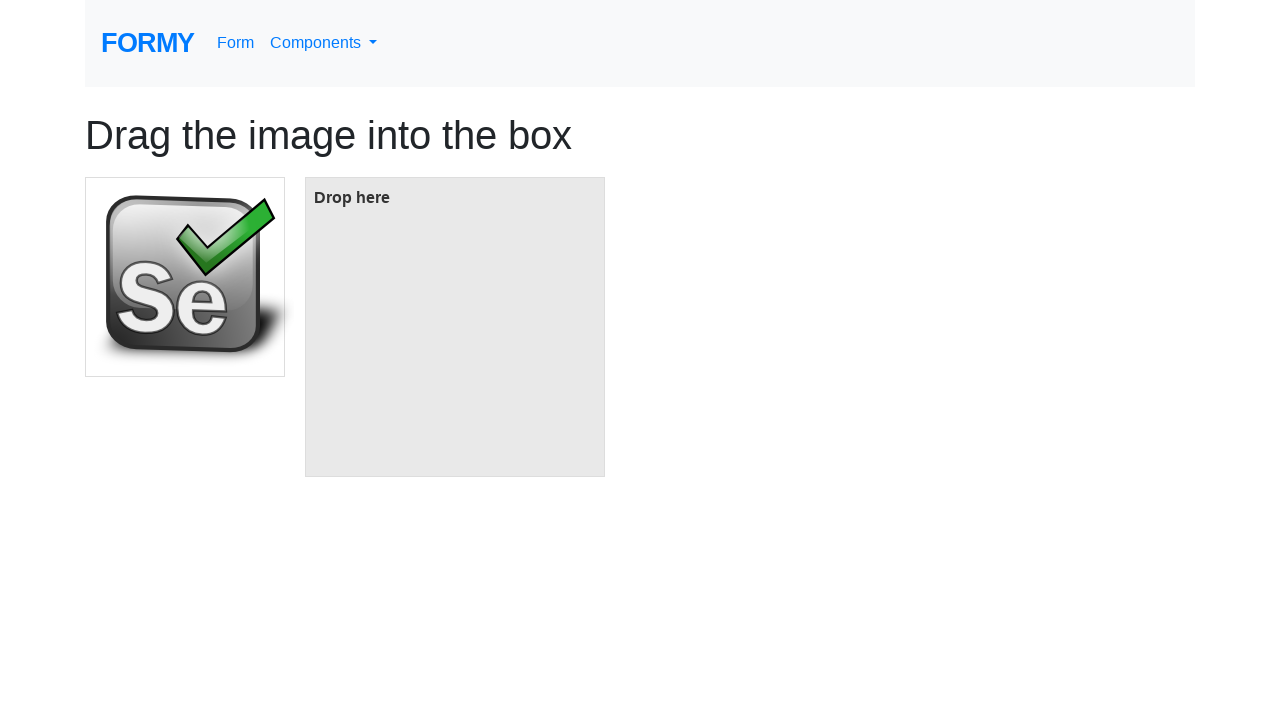

Located the target drop zone
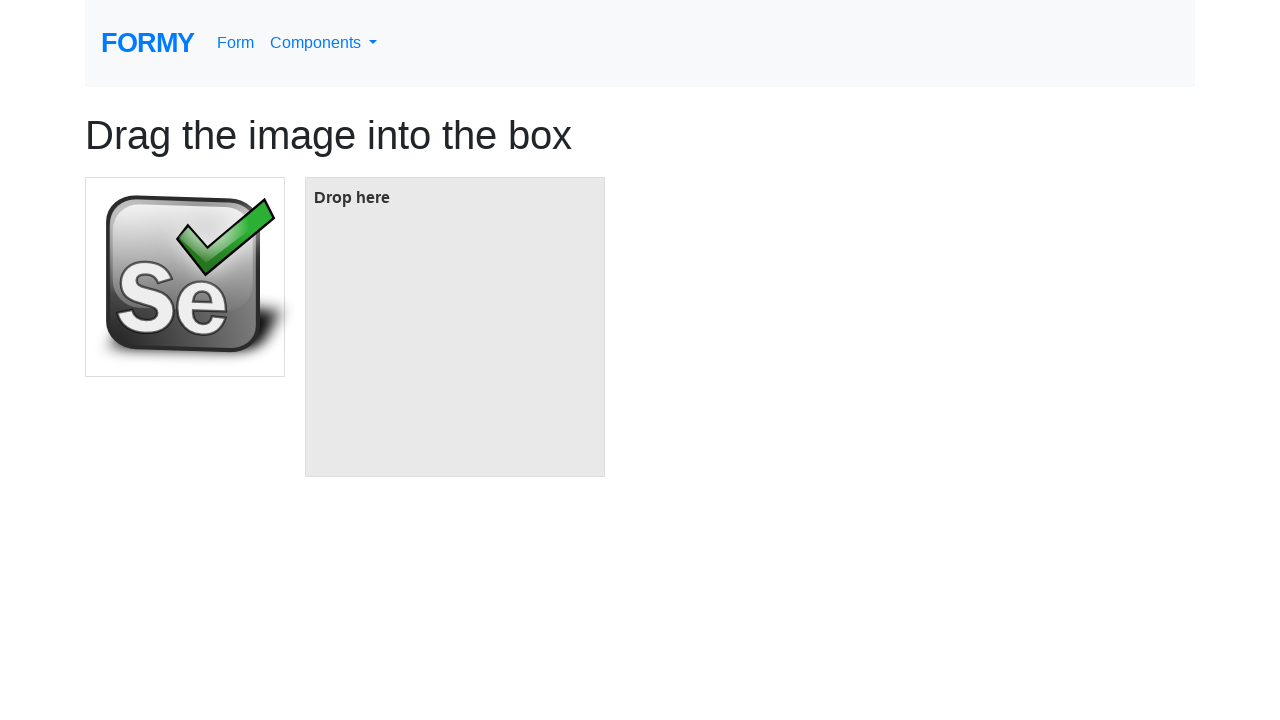

Dragged image element into target box at (455, 327)
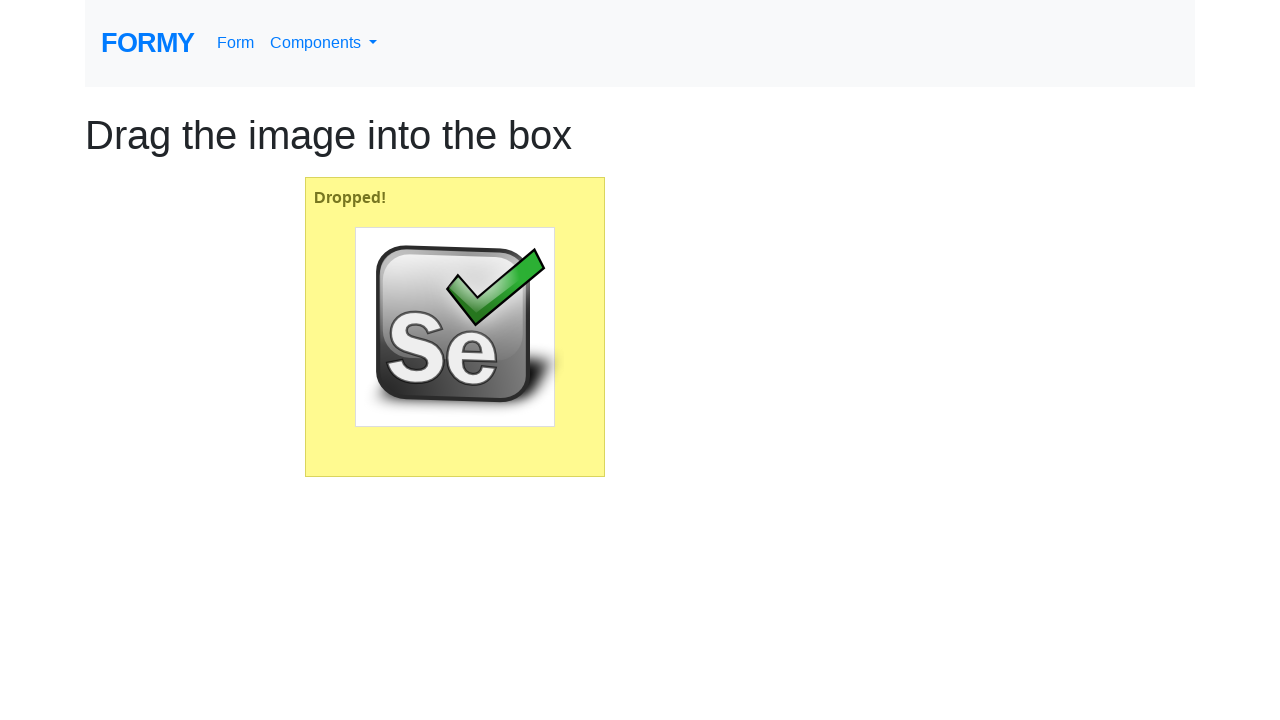

Waited for drag and drop action to complete
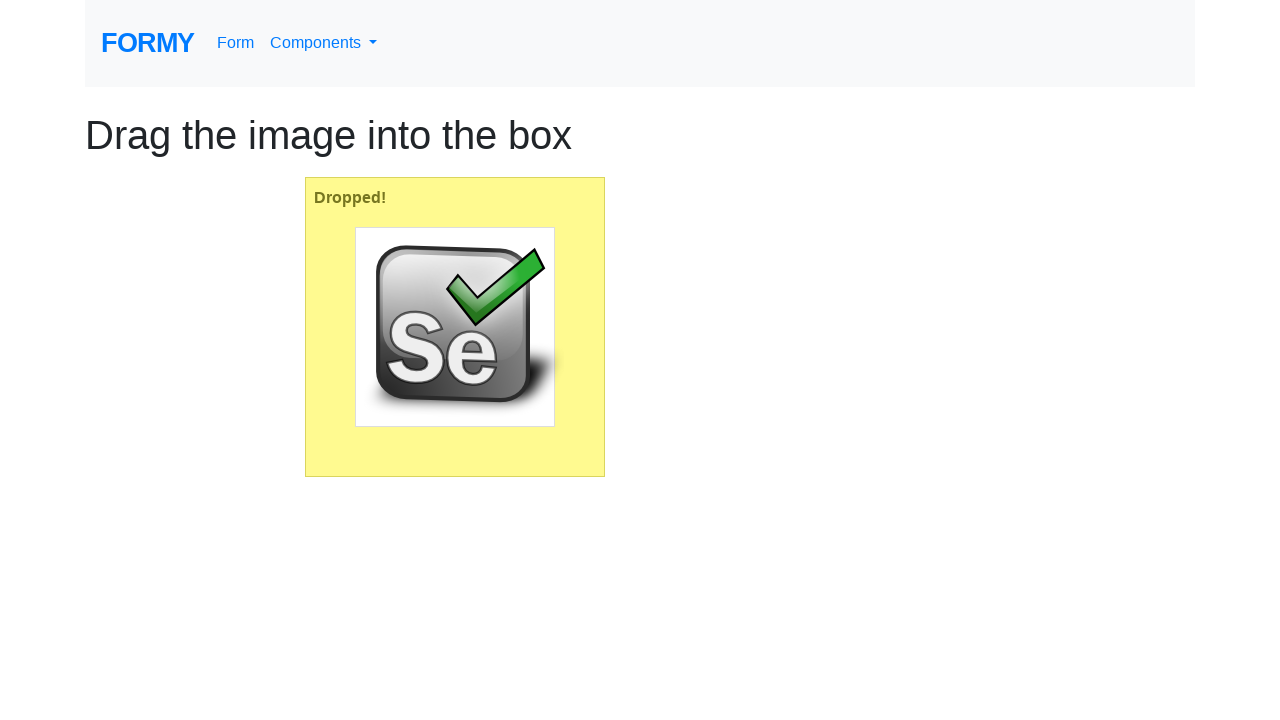

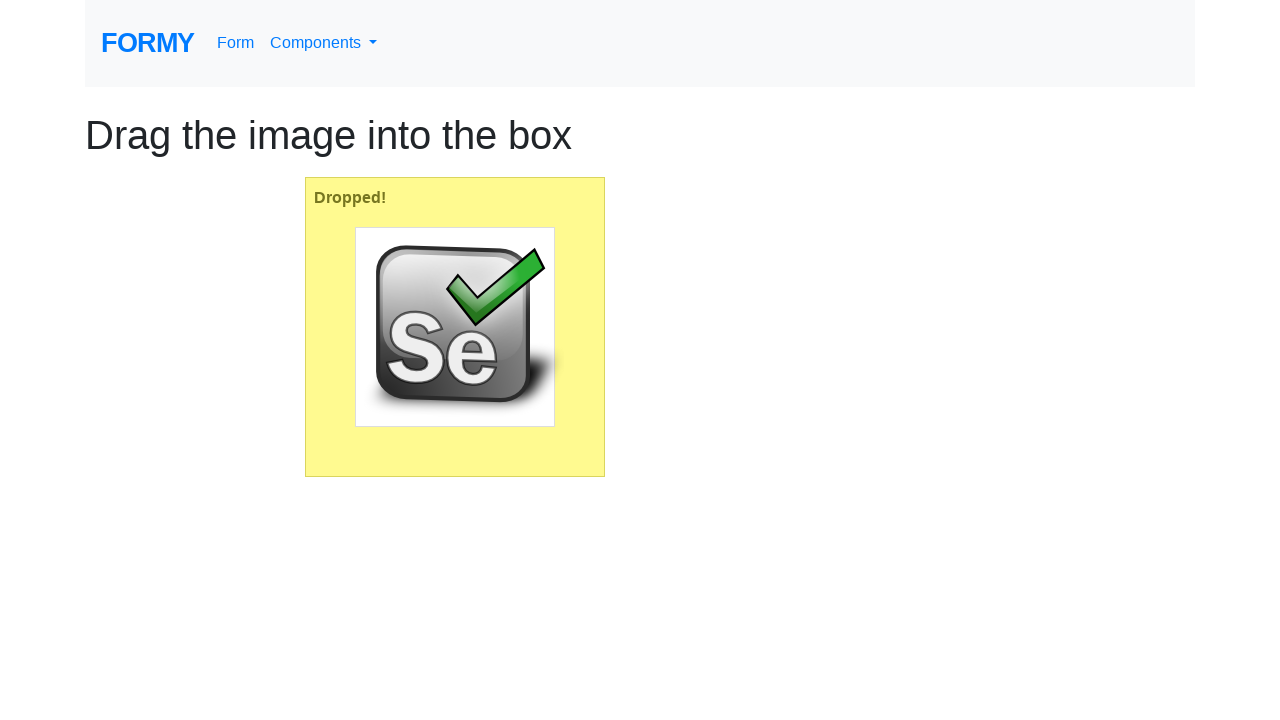